Tests dropdown/select element interactions by selecting options using visible text, index, and value attribute on a training website

Starting URL: https://training-support.net/webelements/selects

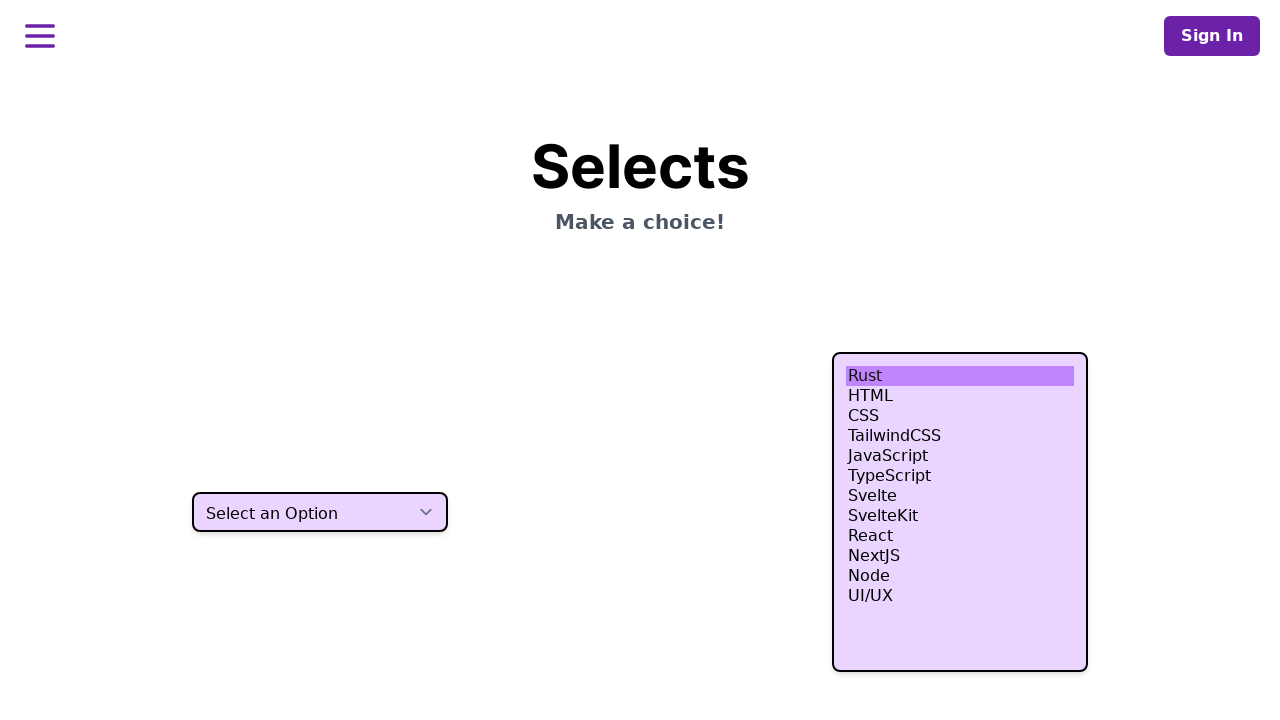

Waited for dropdown element to be present
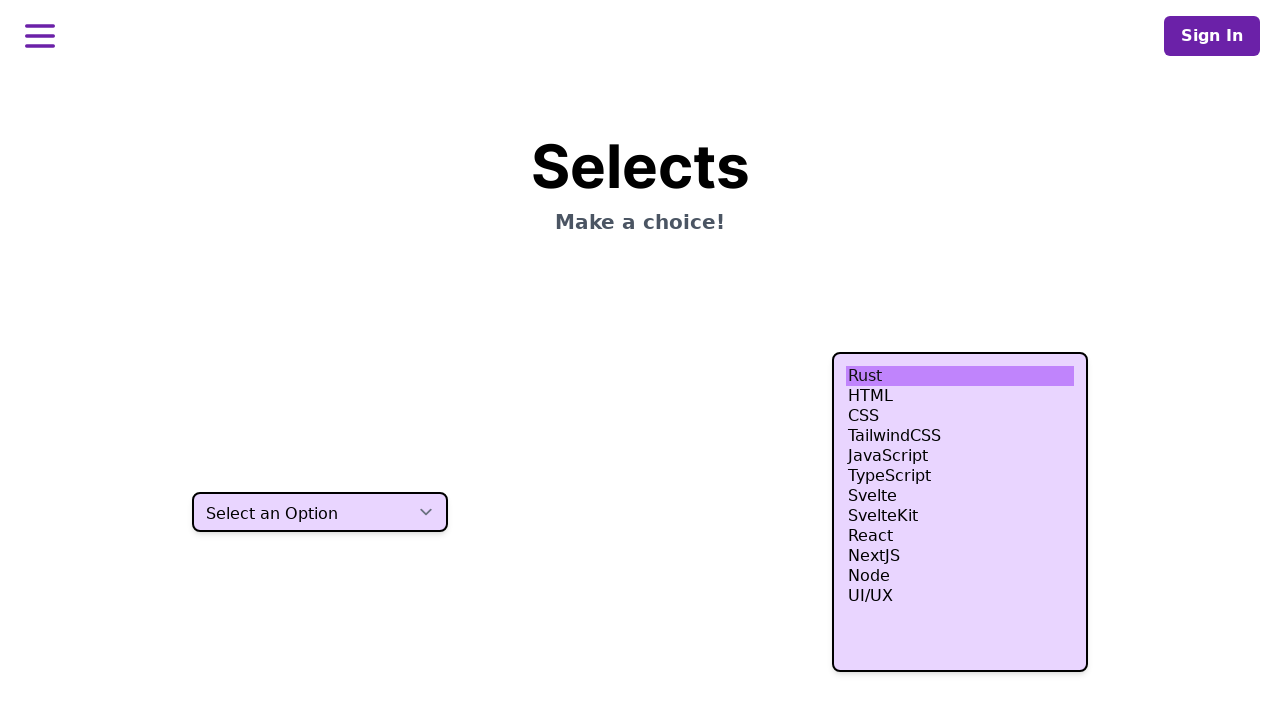

Selected option 'Two' using visible text on select.h-10
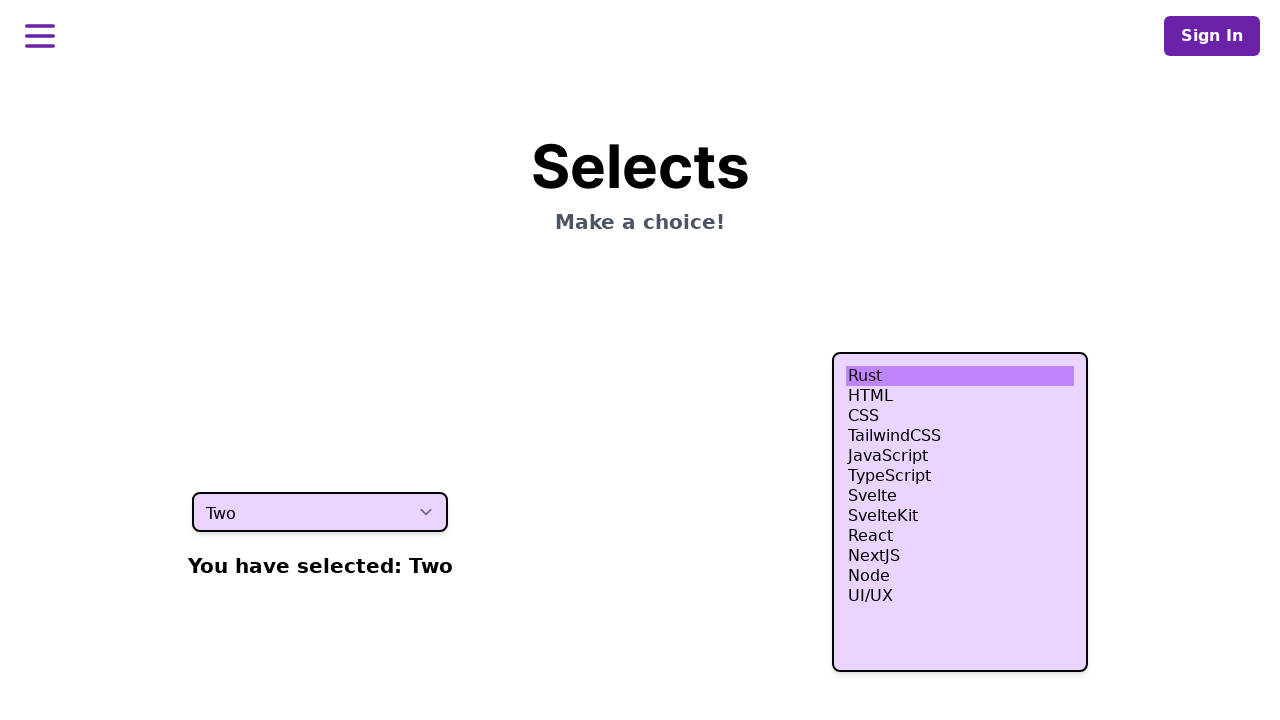

Selected option using index 3 (fourth item) on select.h-10
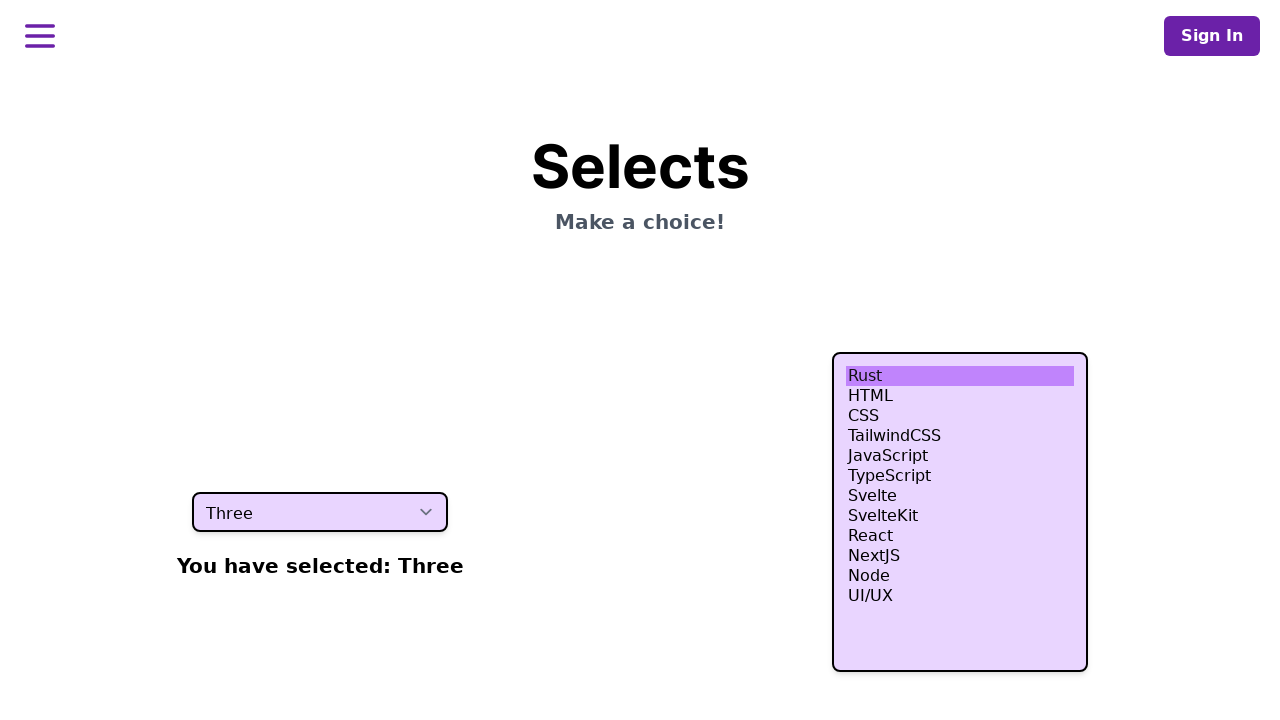

Selected option using value attribute 'four' on select.h-10
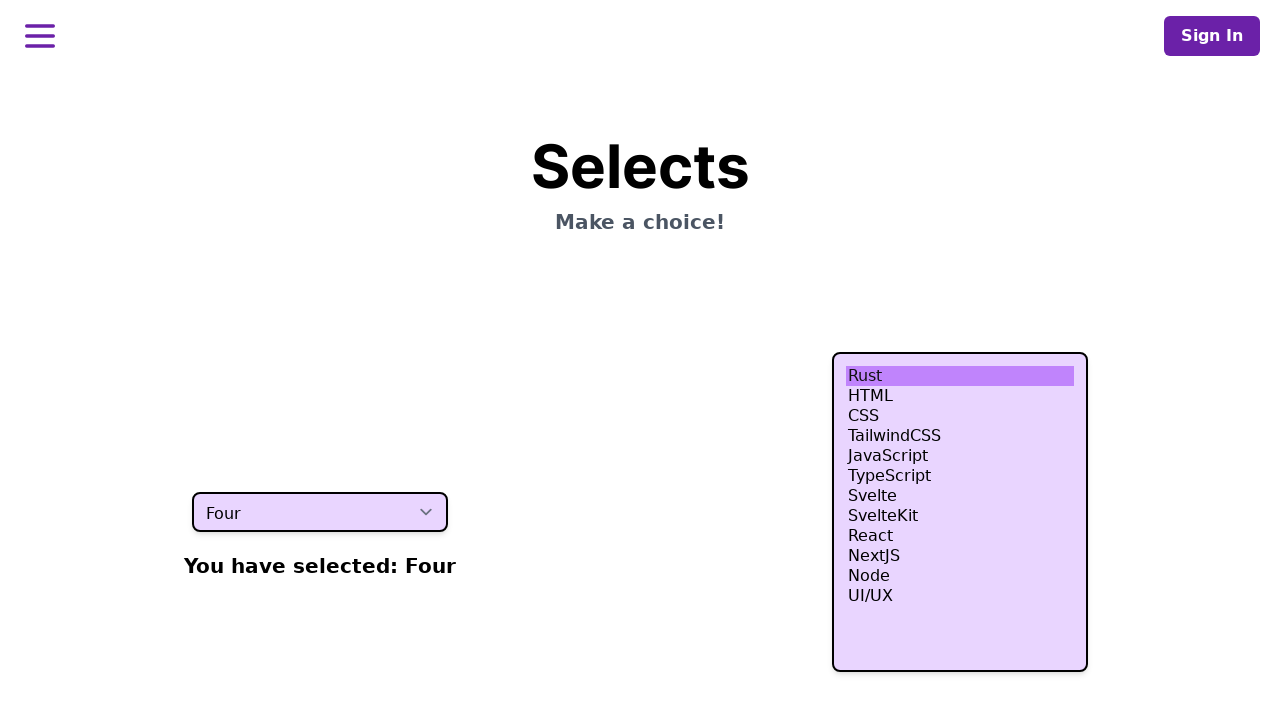

Verified dropdown is still present and functional
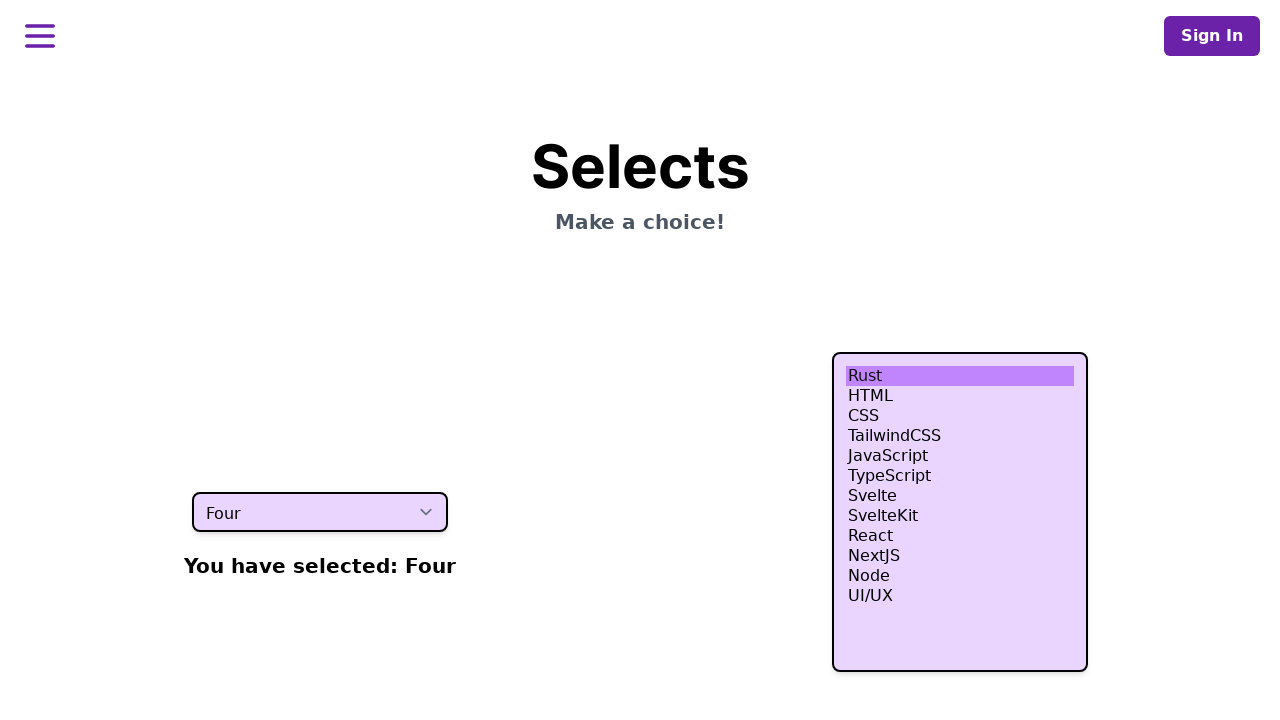

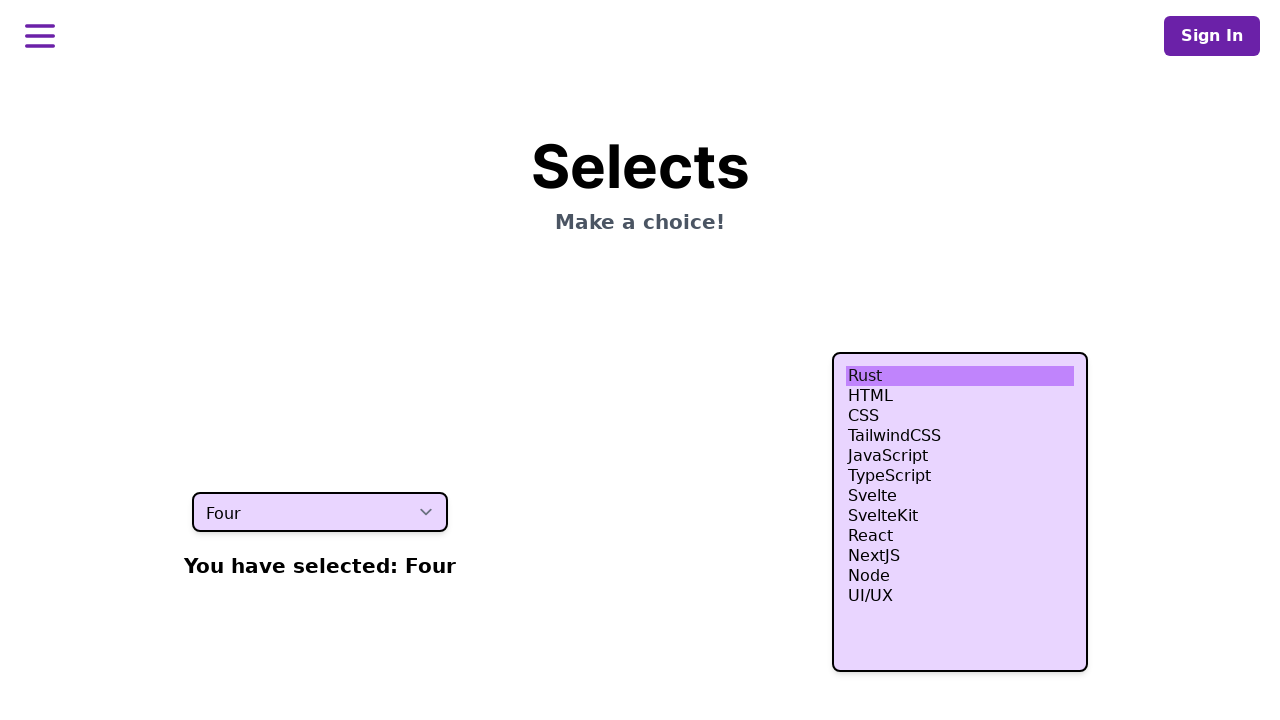